Tests the jQueryUI checkboxradio demo by switching to the iframe containing the demo and clicking through all radio button and checkbox elements sequentially.

Starting URL: https://jqueryui.com/checkboxradio/

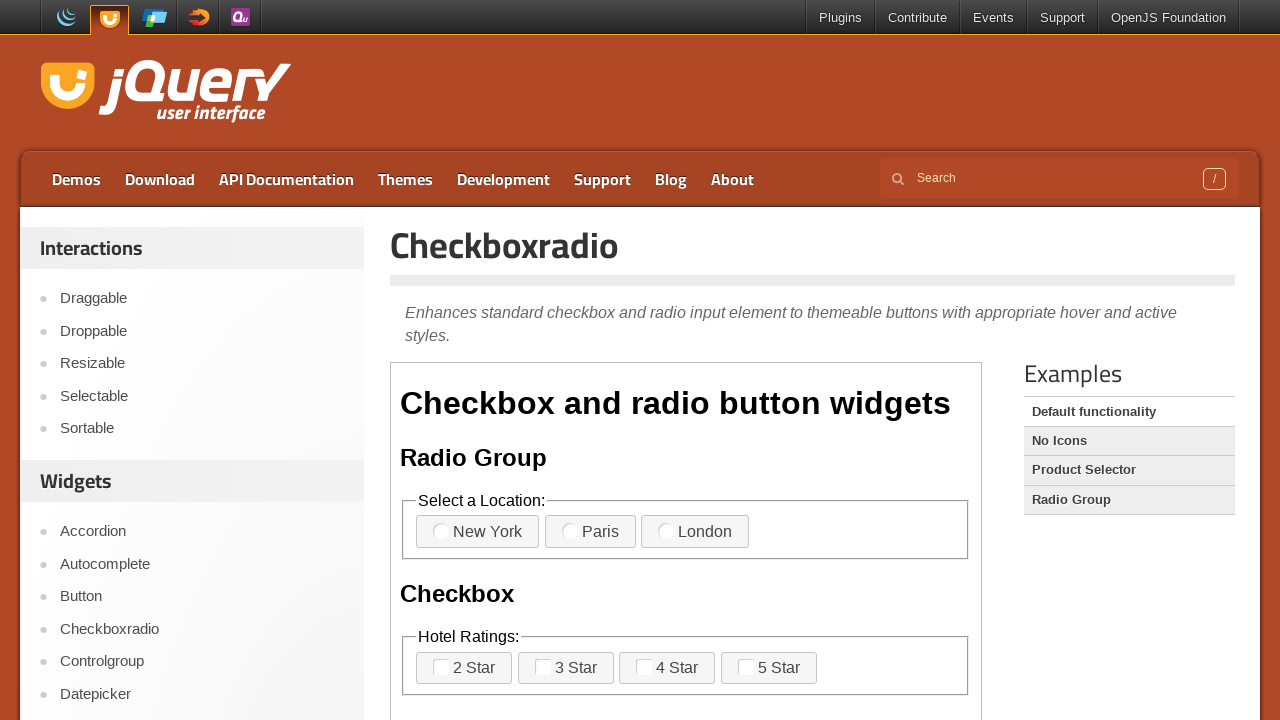

Located the demo iframe containing checkboxradio elements
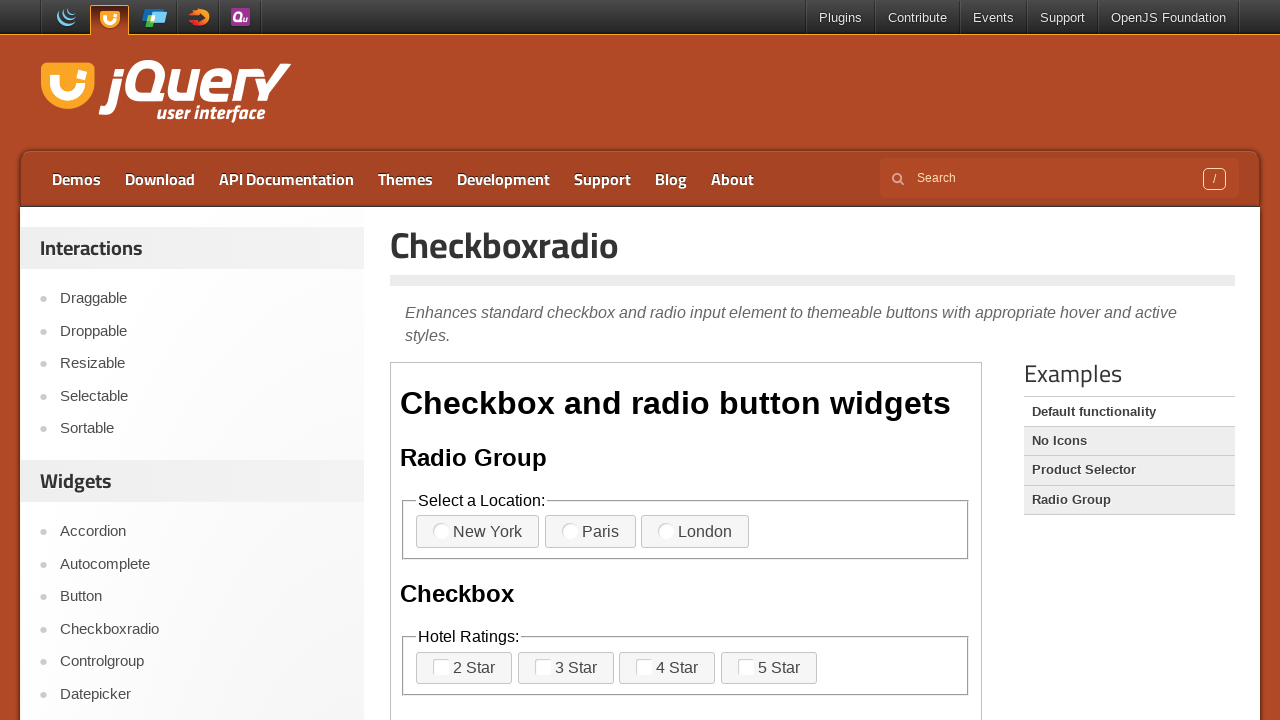

Located all radio/checkbox icon elements
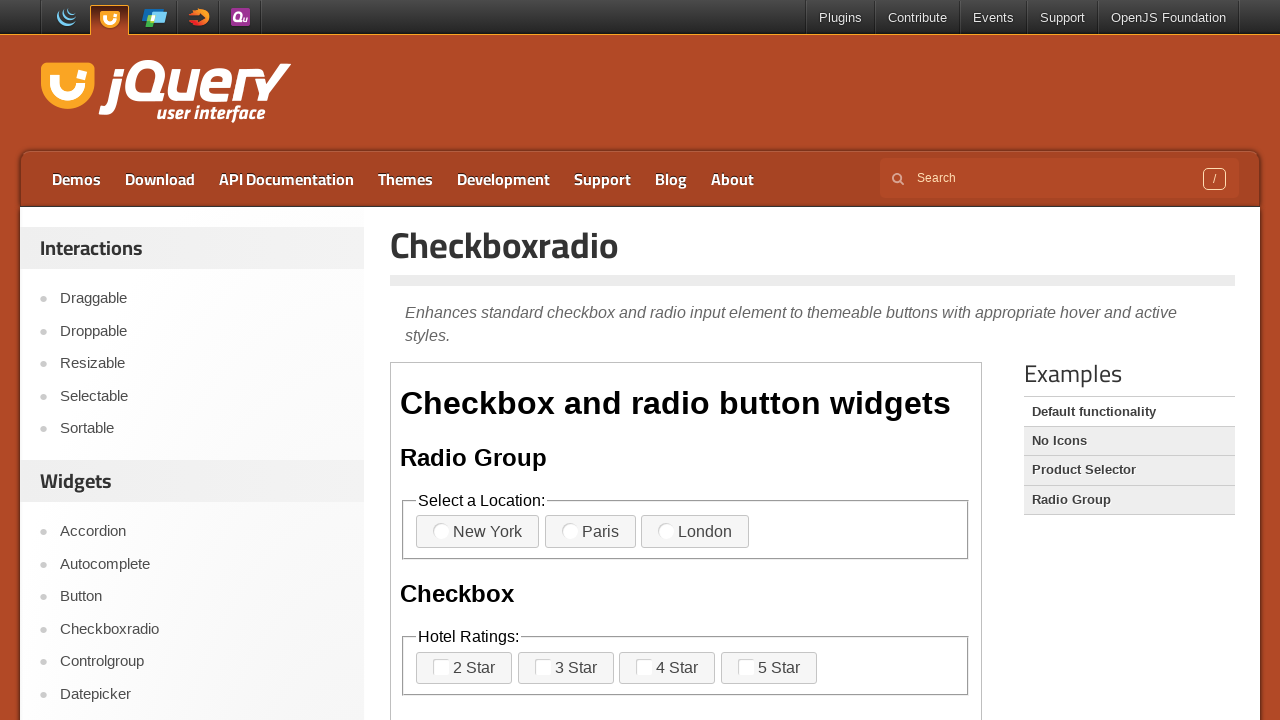

First radio/checkbox element became visible
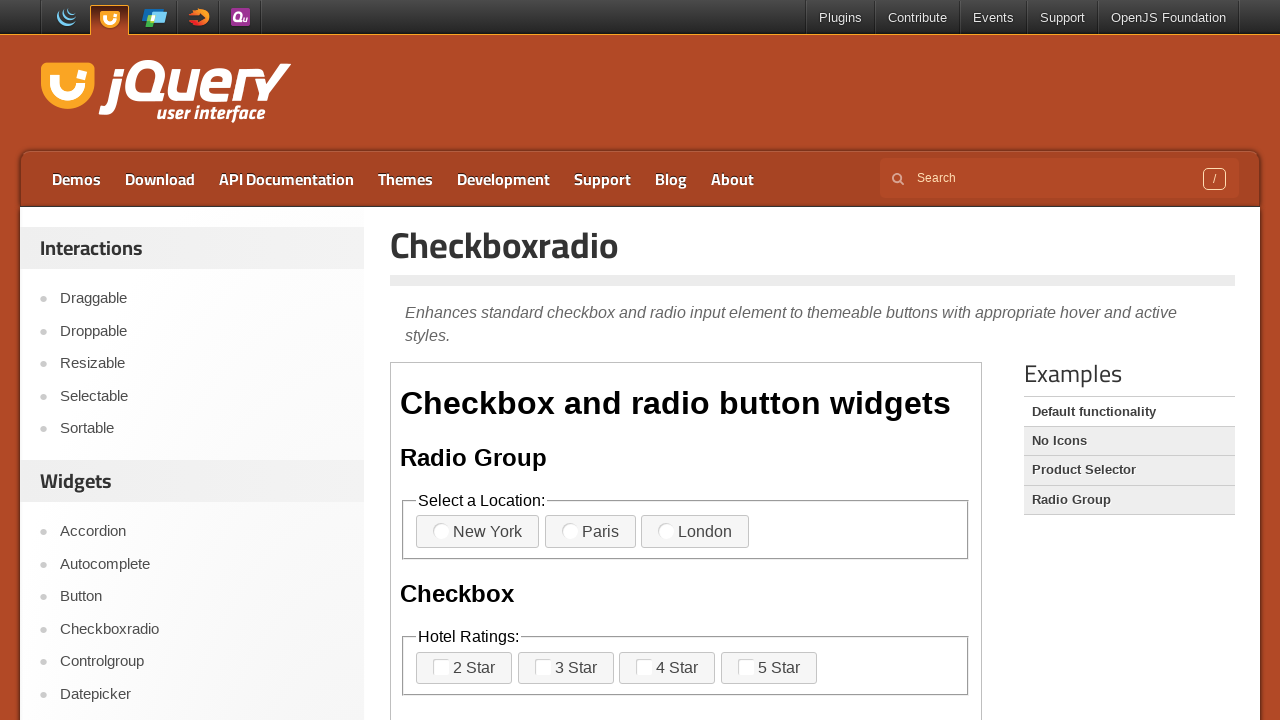

Found 11 radio/checkbox elements to interact with
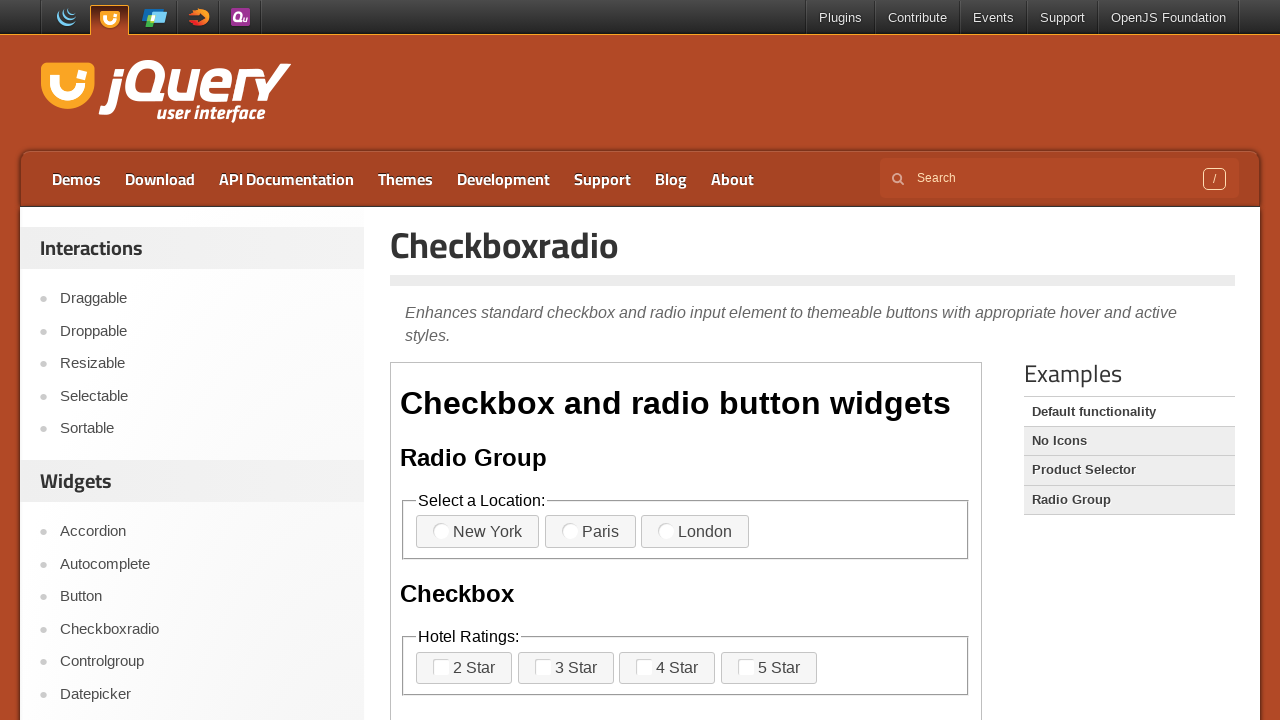

Clicked radio/checkbox element 1 of 11 at (451, 532) on xpath=//iframe[@class='demo-frame'] >> internal:control=enter-frame >> span.ui-c
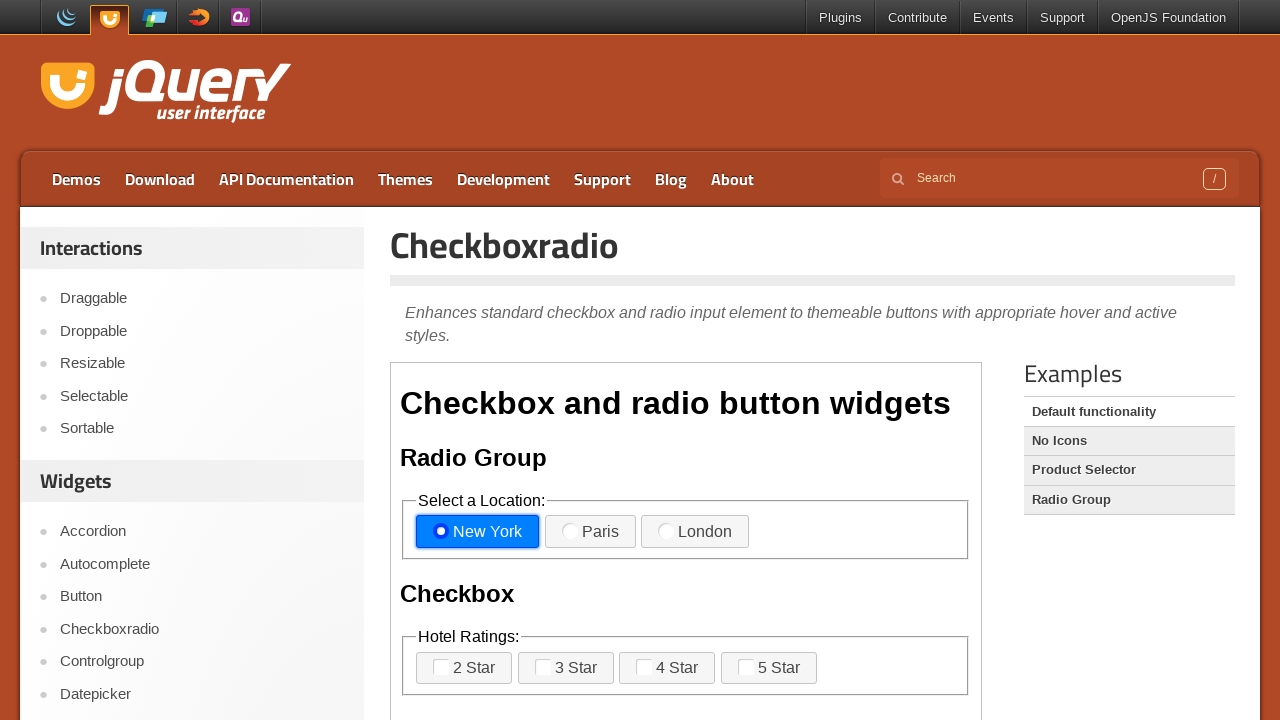

Waited 700ms after clicking element 1
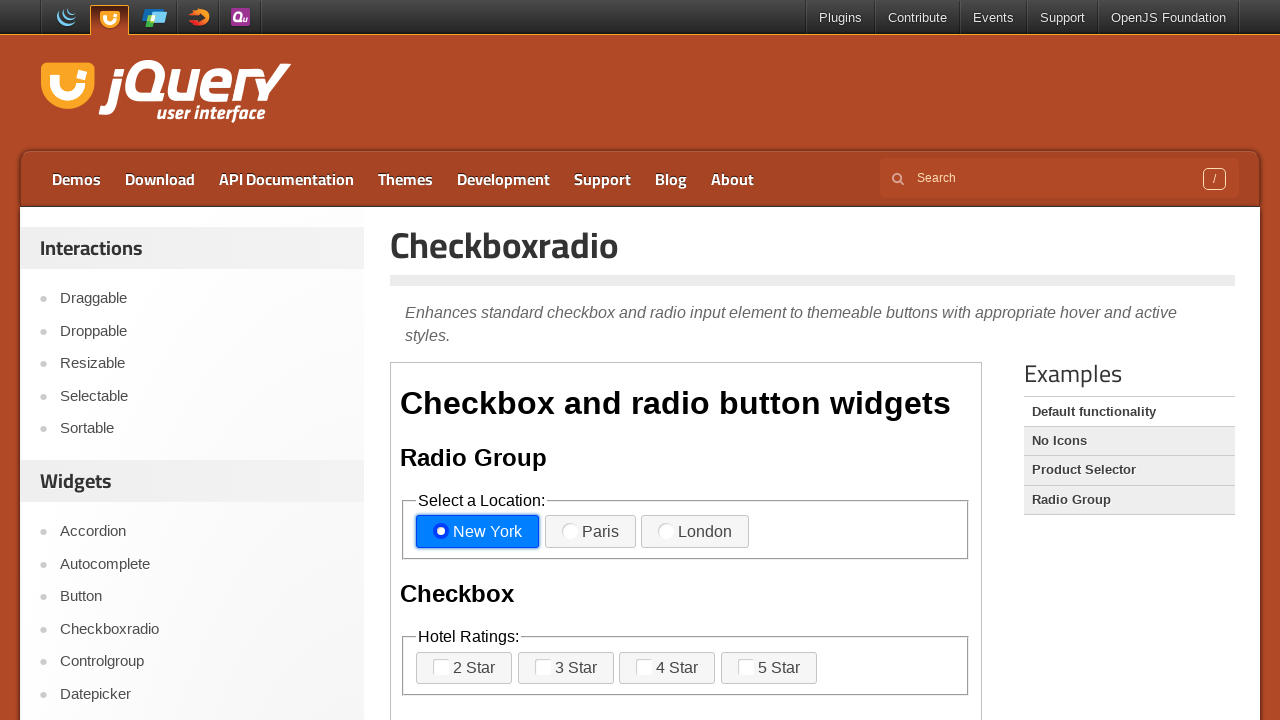

Clicked radio/checkbox element 2 of 11 at (580, 532) on xpath=//iframe[@class='demo-frame'] >> internal:control=enter-frame >> span.ui-c
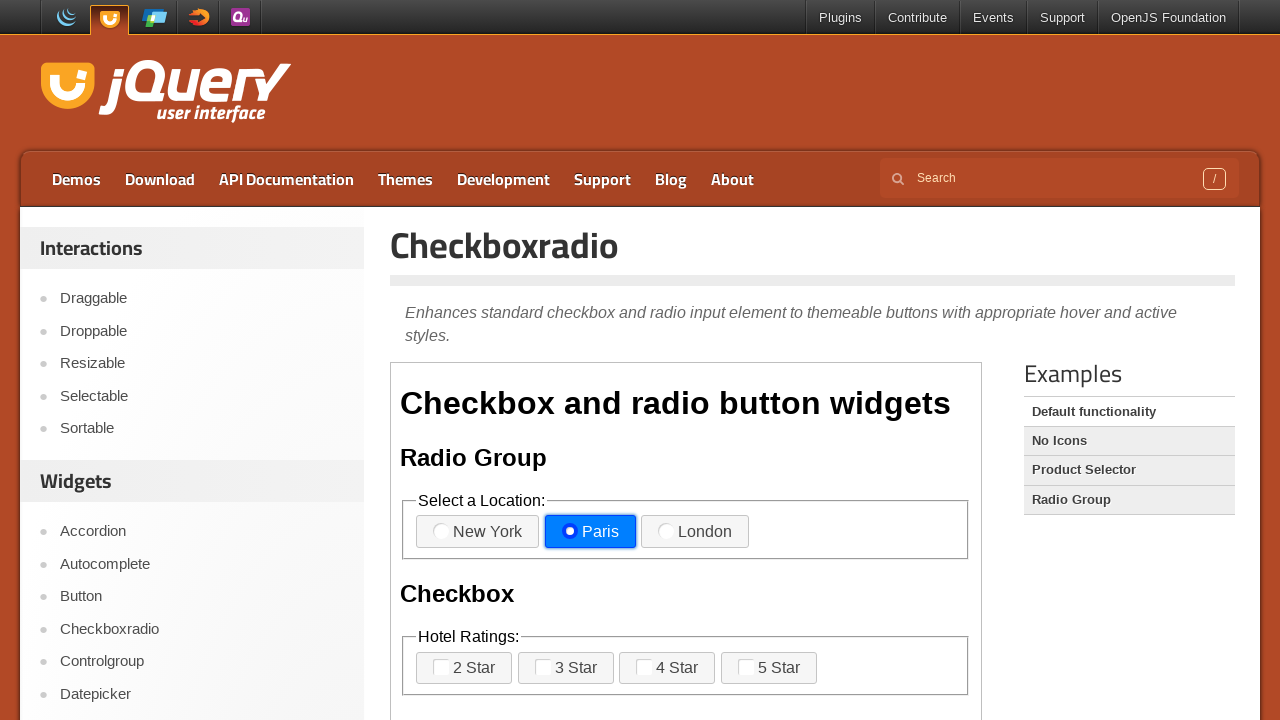

Waited 700ms after clicking element 2
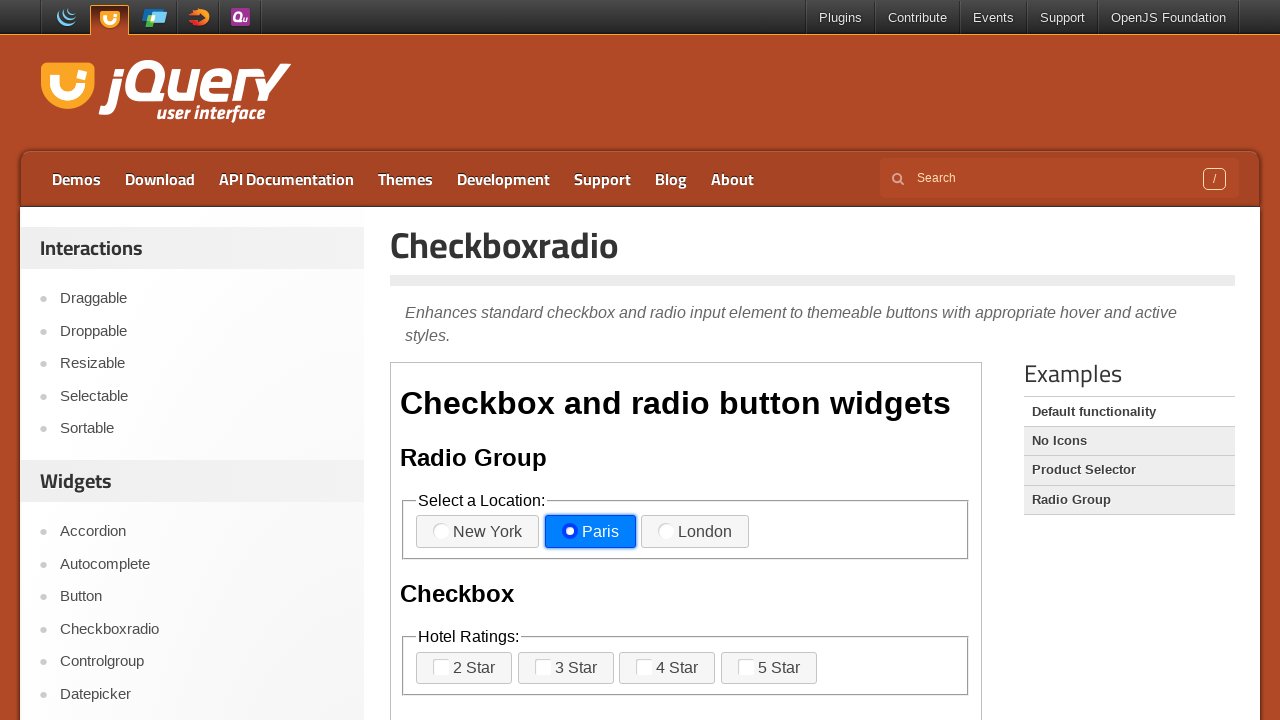

Clicked radio/checkbox element 3 of 11 at (676, 532) on xpath=//iframe[@class='demo-frame'] >> internal:control=enter-frame >> span.ui-c
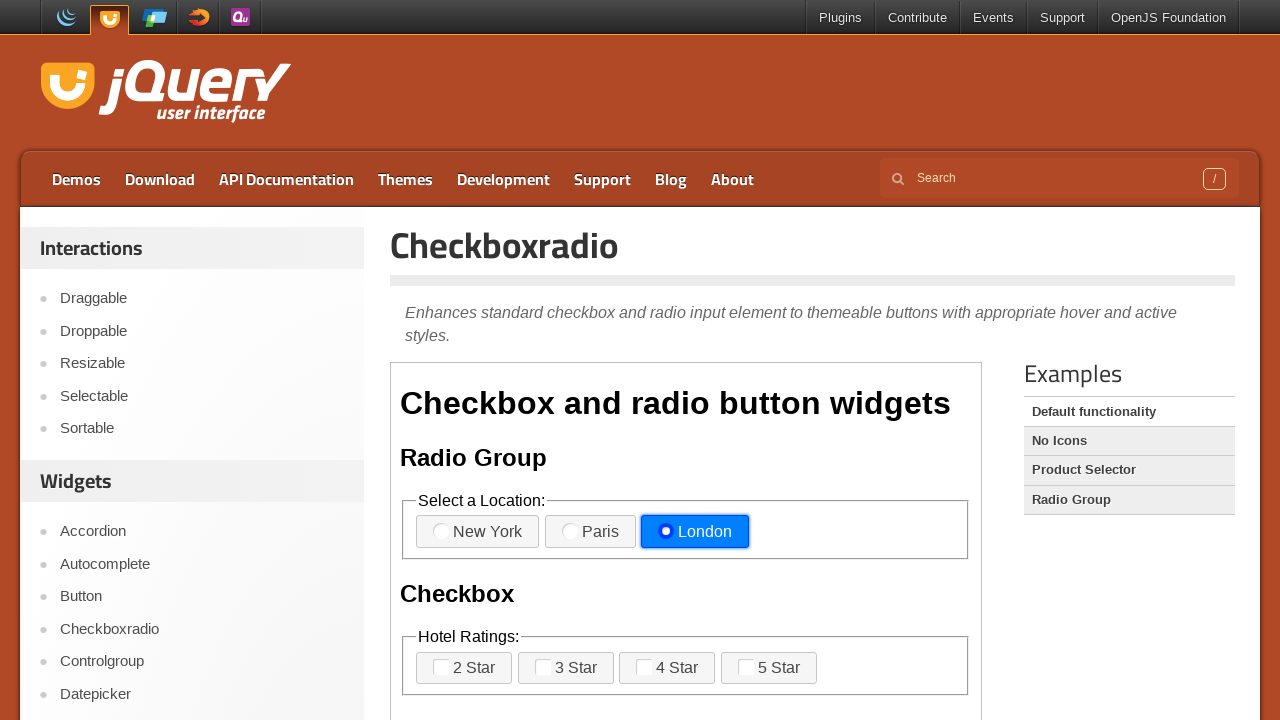

Waited 700ms after clicking element 3
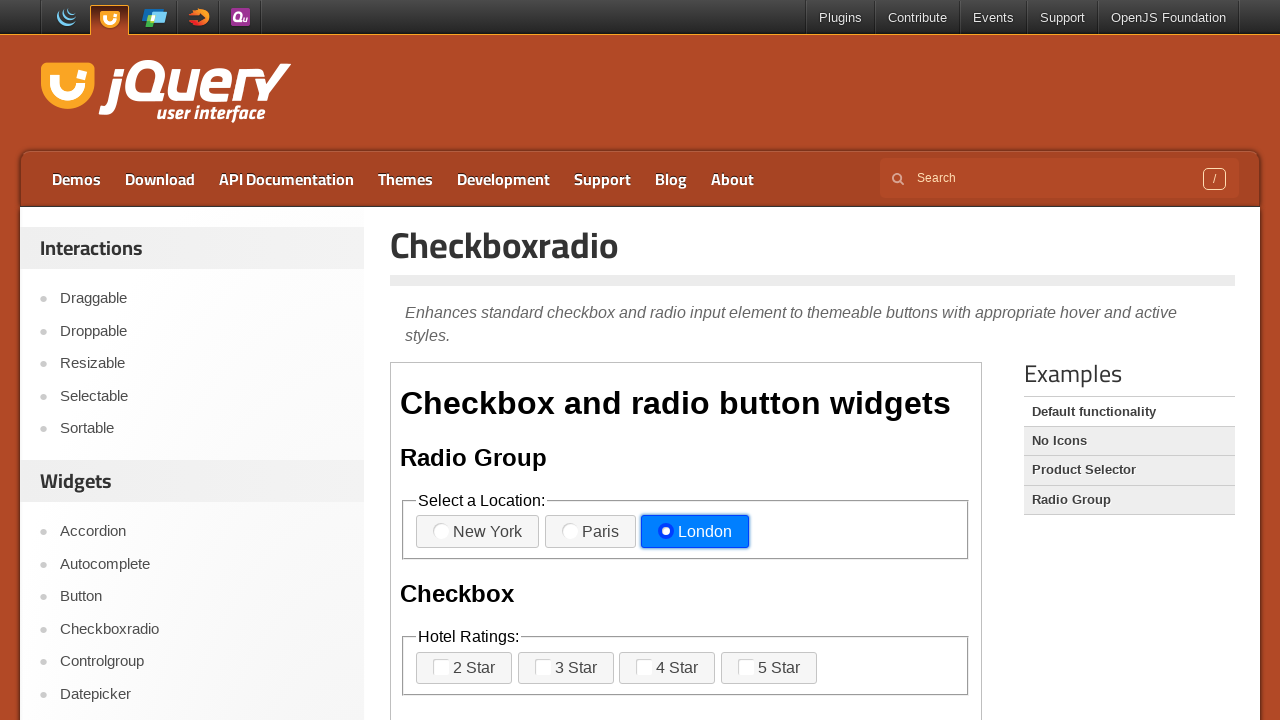

Clicked radio/checkbox element 4 of 11 at (451, 668) on xpath=//iframe[@class='demo-frame'] >> internal:control=enter-frame >> span.ui-c
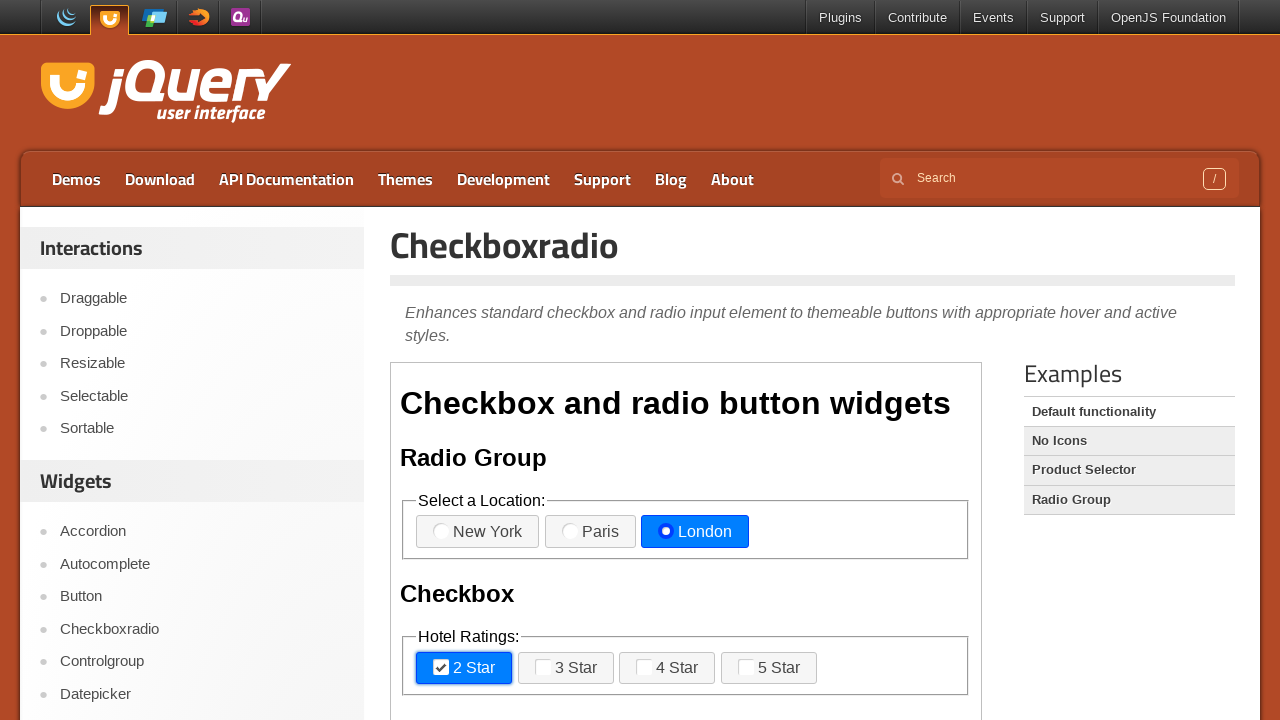

Waited 700ms after clicking element 4
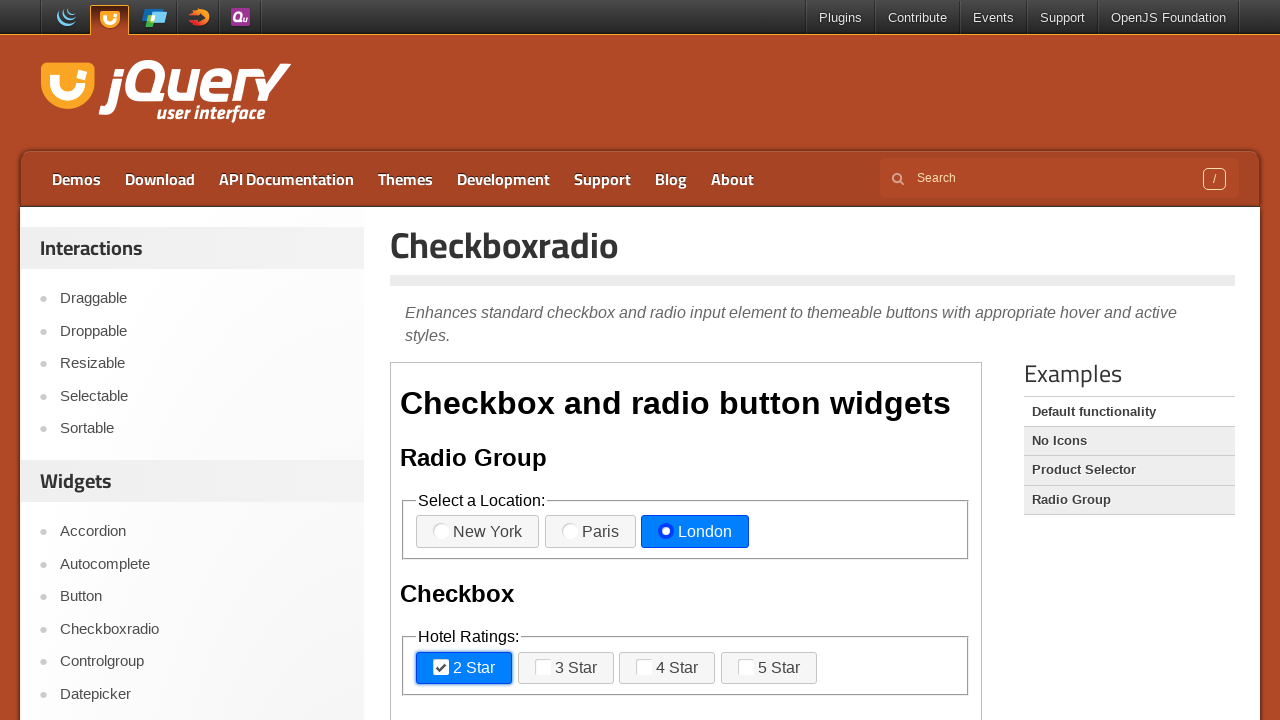

Clicked radio/checkbox element 5 of 11 at (553, 668) on xpath=//iframe[@class='demo-frame'] >> internal:control=enter-frame >> span.ui-c
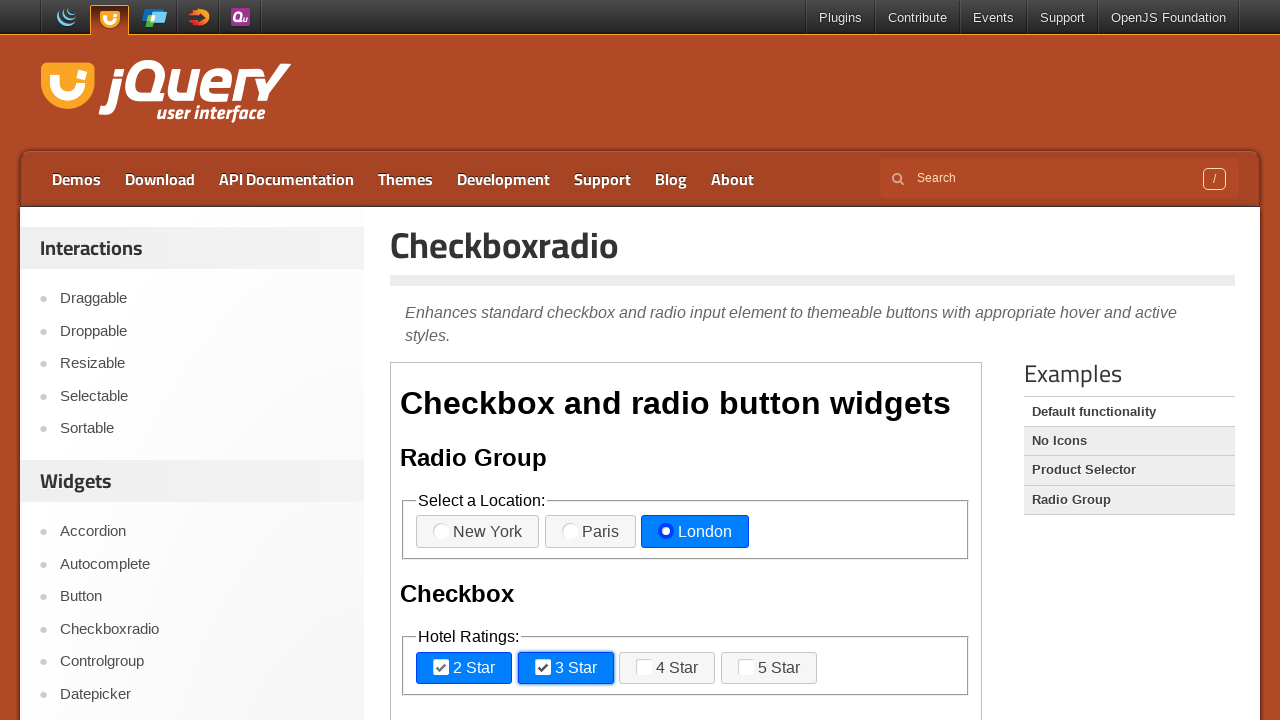

Waited 700ms after clicking element 5
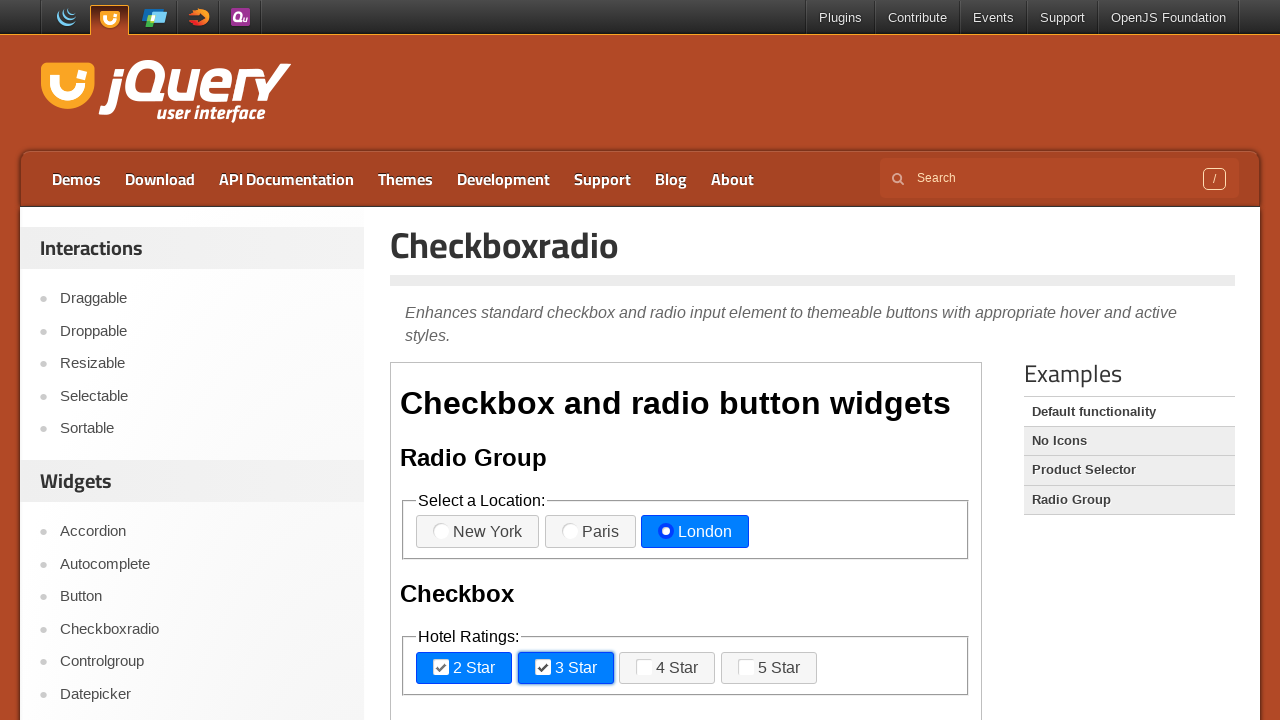

Clicked radio/checkbox element 6 of 11 at (654, 668) on xpath=//iframe[@class='demo-frame'] >> internal:control=enter-frame >> span.ui-c
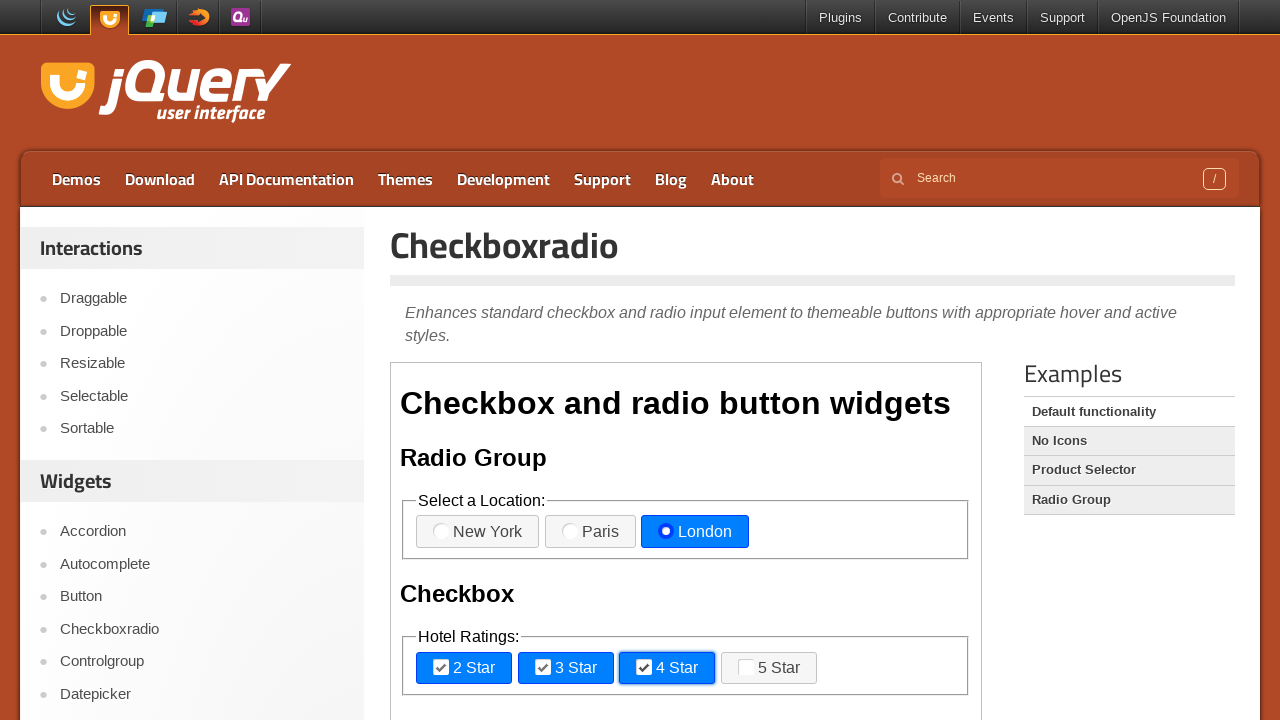

Waited 700ms after clicking element 6
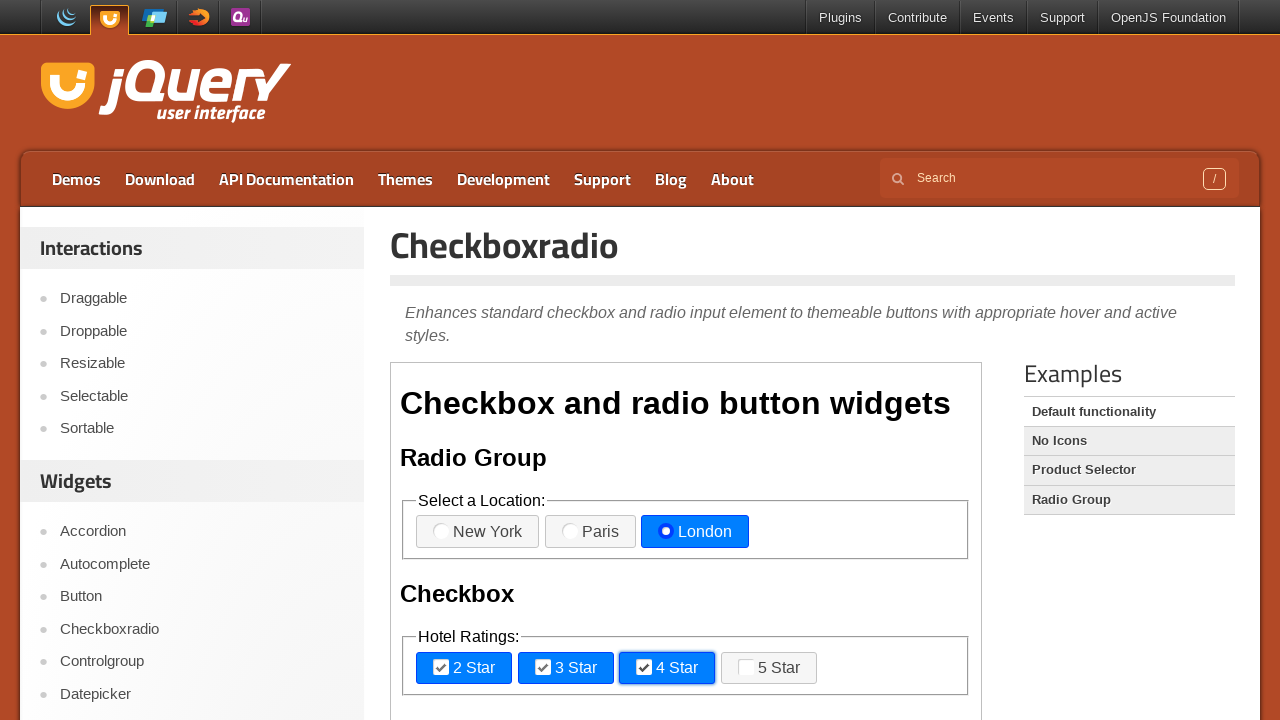

Clicked radio/checkbox element 7 of 11 at (756, 668) on xpath=//iframe[@class='demo-frame'] >> internal:control=enter-frame >> span.ui-c
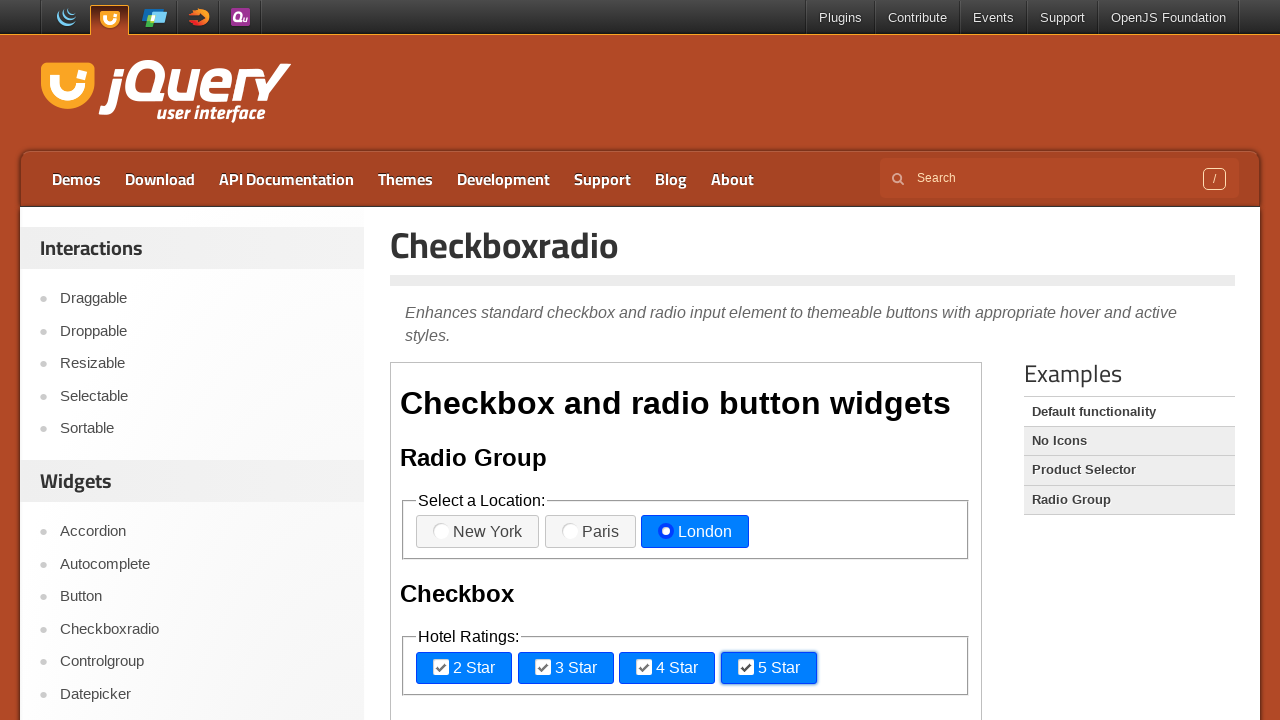

Waited 700ms after clicking element 7
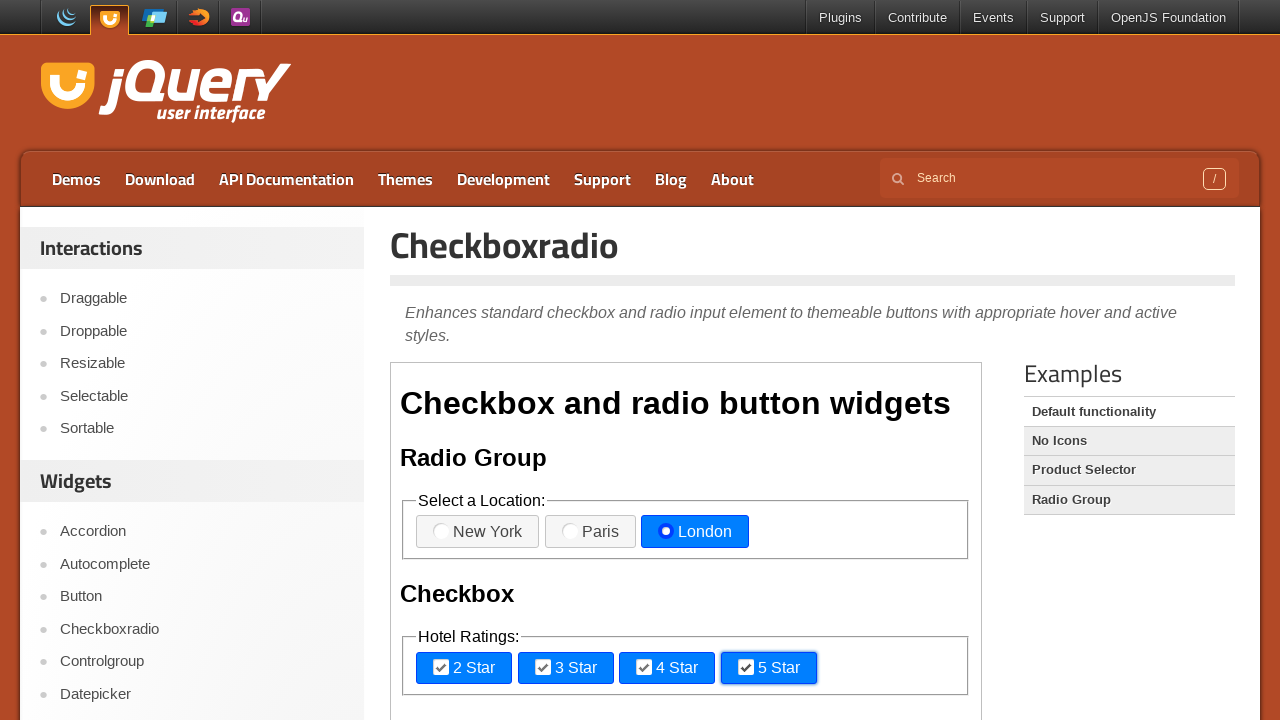

Clicked radio/checkbox element 8 of 11 at (451, 360) on xpath=//iframe[@class='demo-frame'] >> internal:control=enter-frame >> span.ui-c
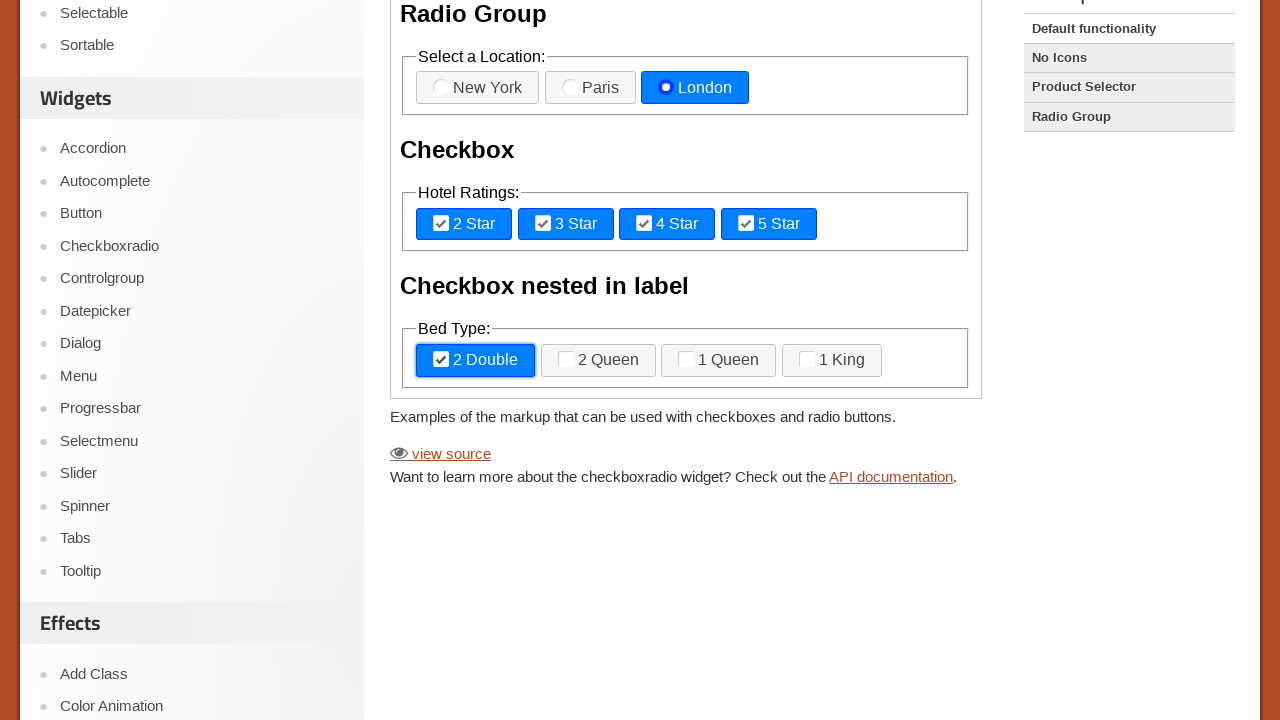

Waited 700ms after clicking element 8
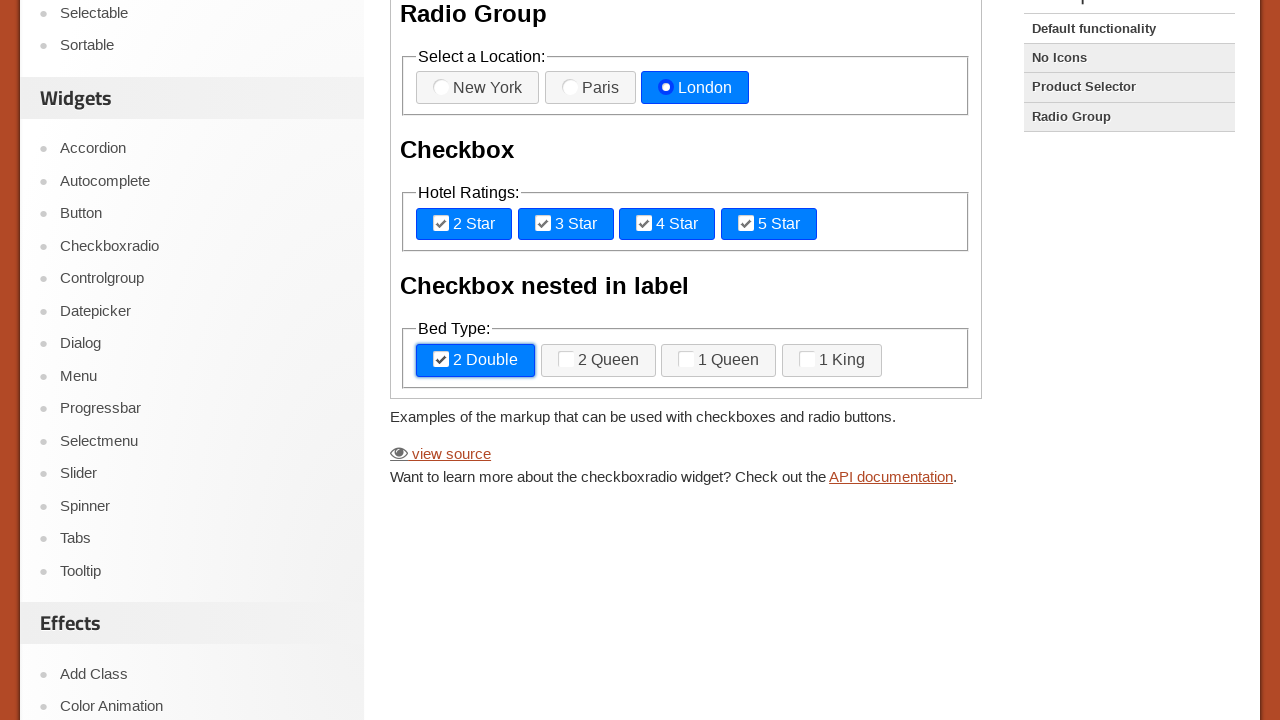

Clicked radio/checkbox element 9 of 11 at (576, 360) on xpath=//iframe[@class='demo-frame'] >> internal:control=enter-frame >> span.ui-c
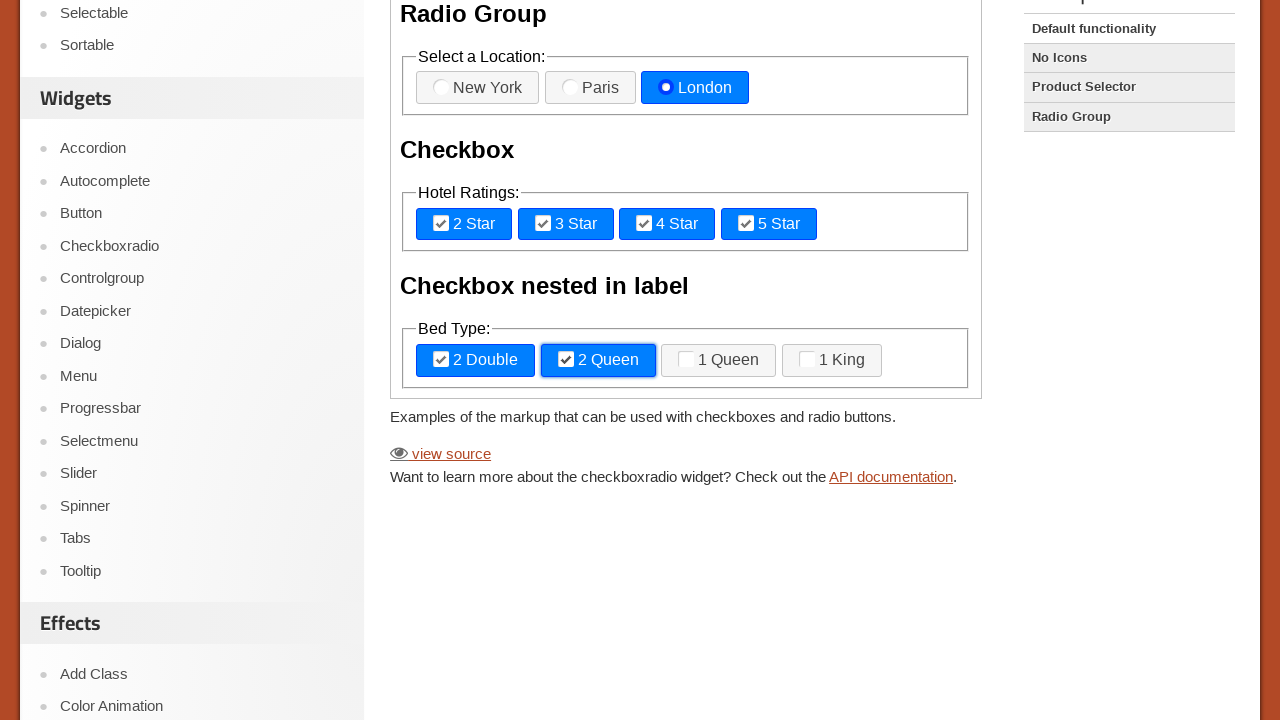

Waited 700ms after clicking element 9
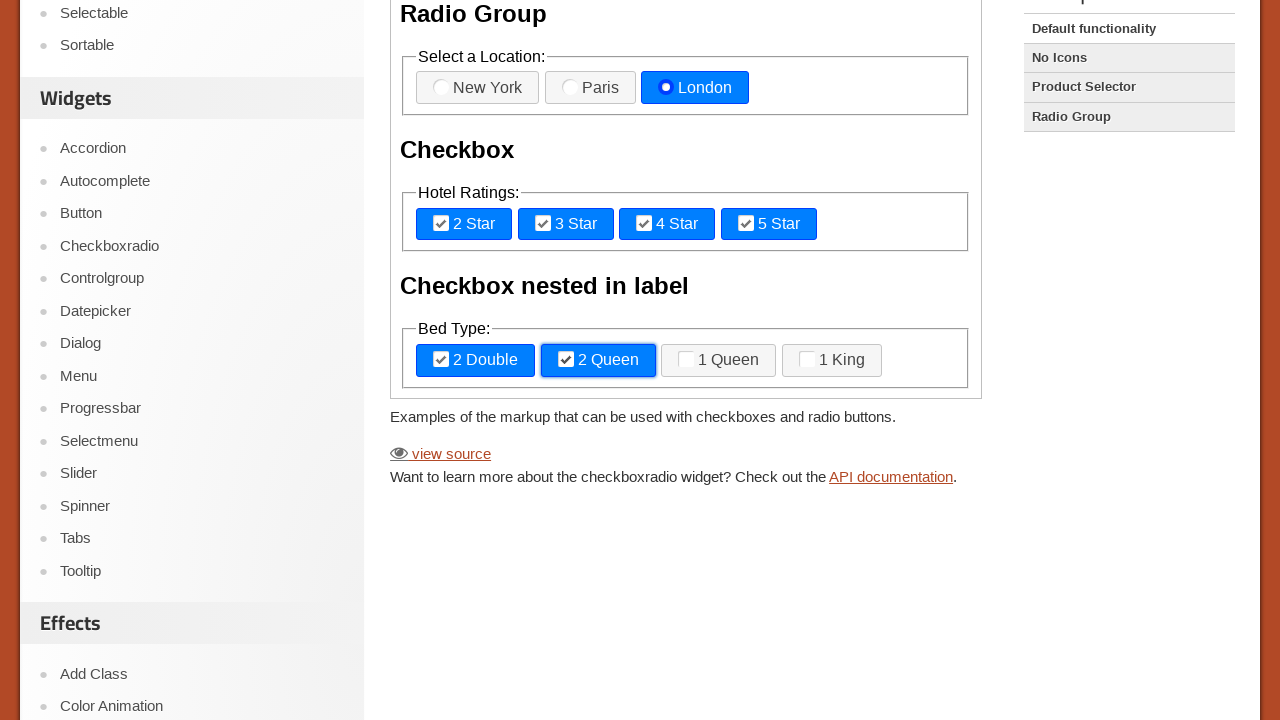

Clicked radio/checkbox element 10 of 11 at (696, 360) on xpath=//iframe[@class='demo-frame'] >> internal:control=enter-frame >> span.ui-c
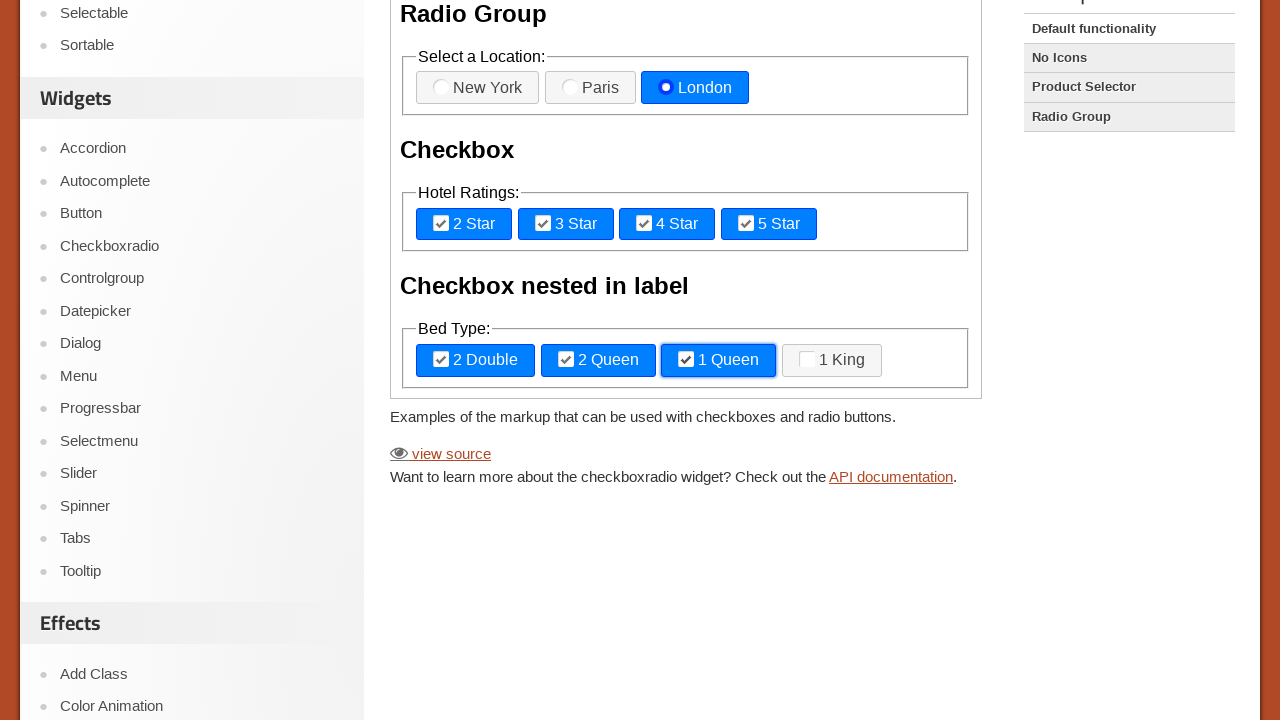

Waited 700ms after clicking element 10
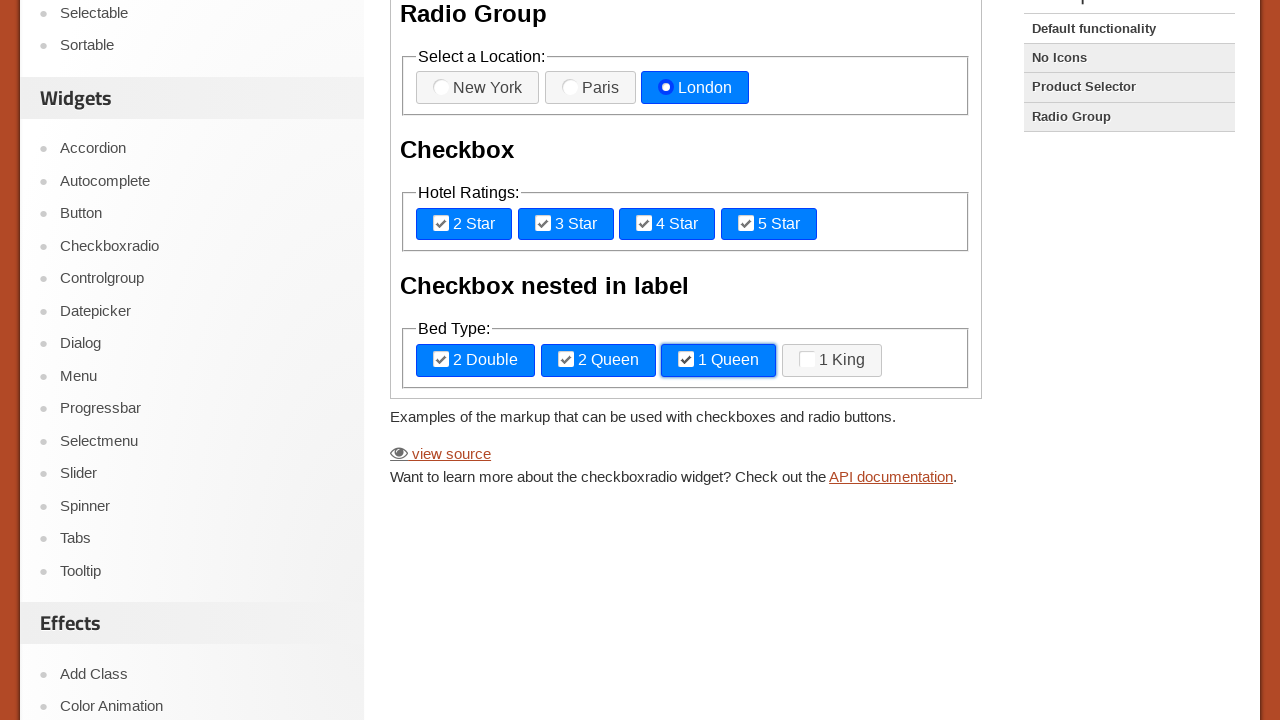

Clicked radio/checkbox element 11 of 11 at (817, 360) on xpath=//iframe[@class='demo-frame'] >> internal:control=enter-frame >> span.ui-c
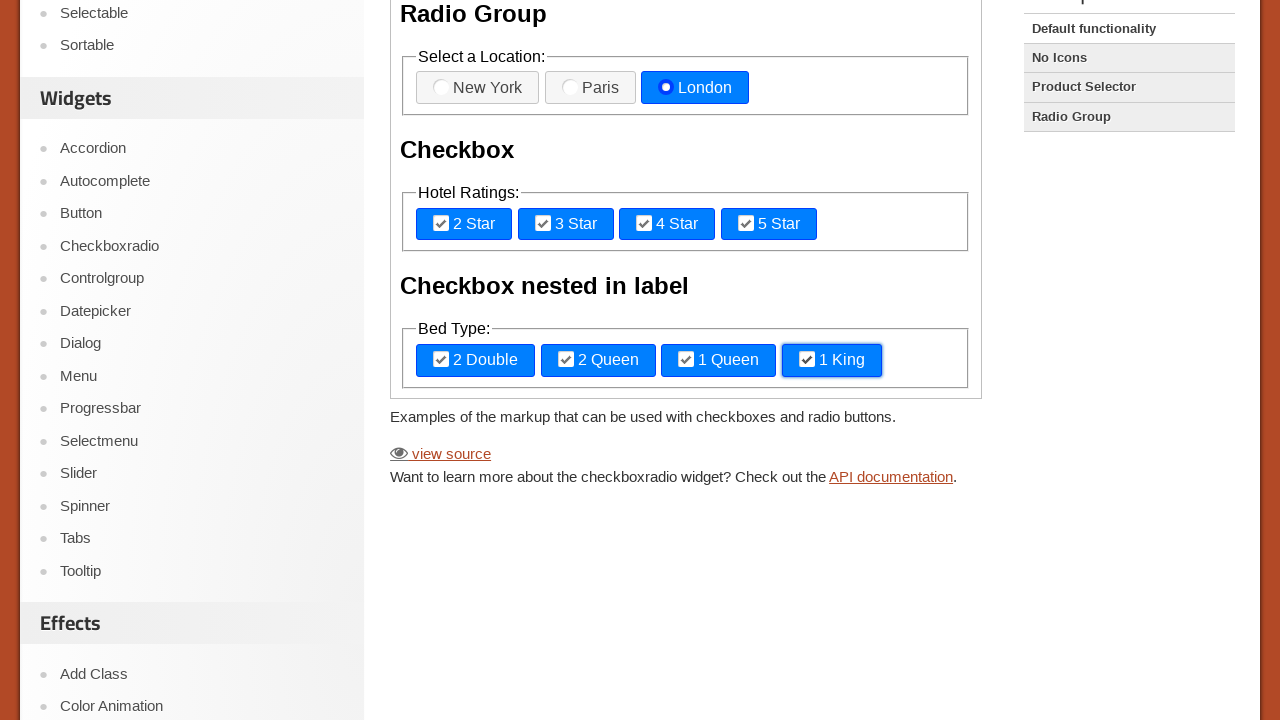

Waited 700ms after clicking element 11
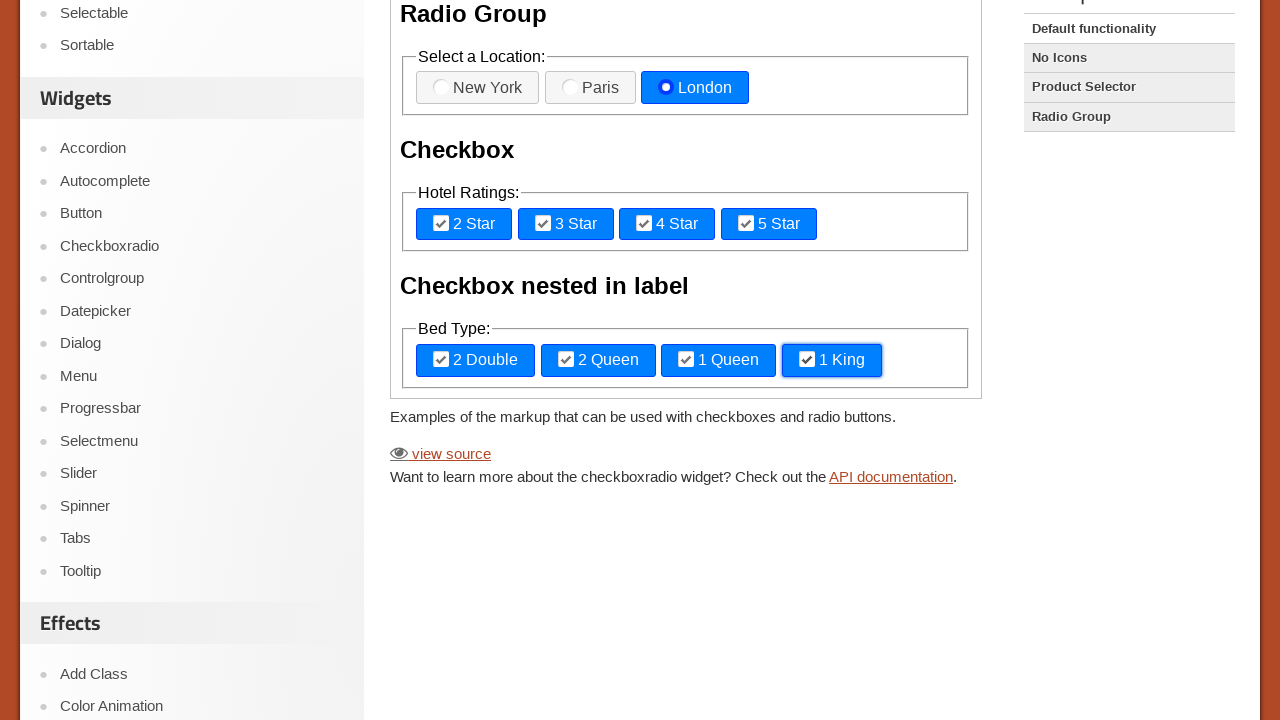

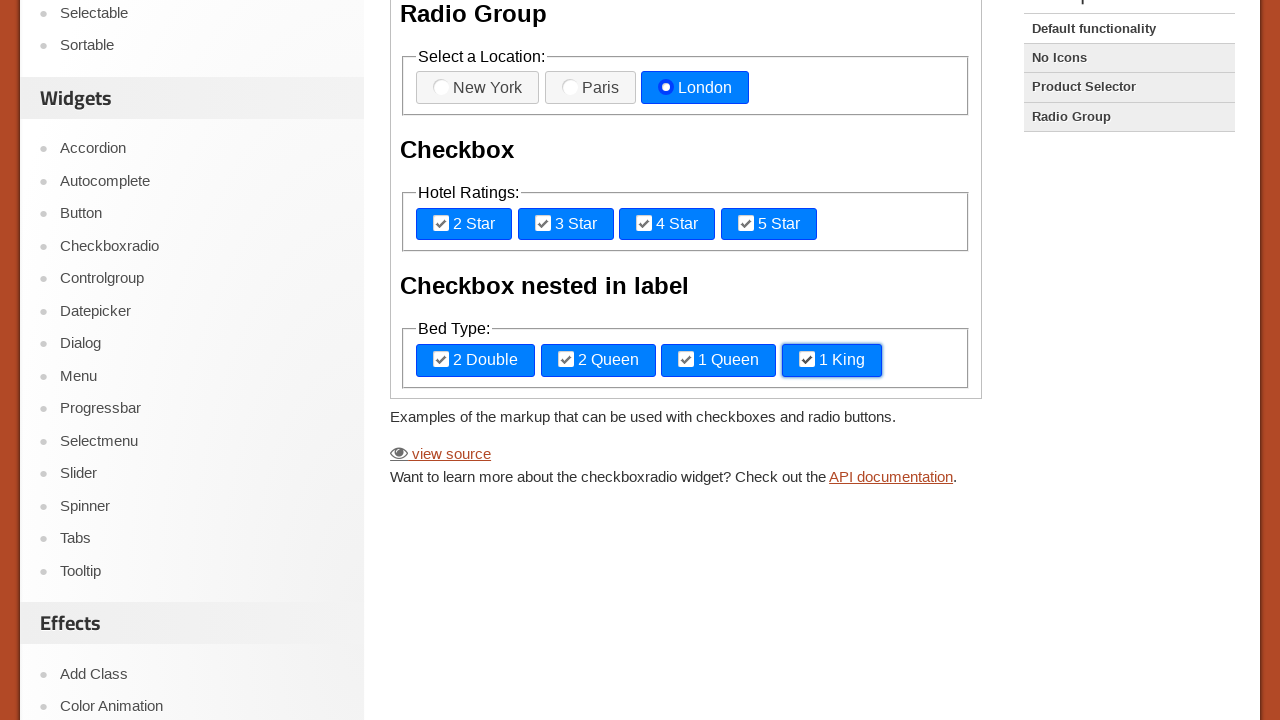